Tests the DemoQA text box form by filling all fields (name, email, current address, permanent address) with valid data and verifying the submitted information is displayed correctly.

Starting URL: https://demoqa.com/text-box

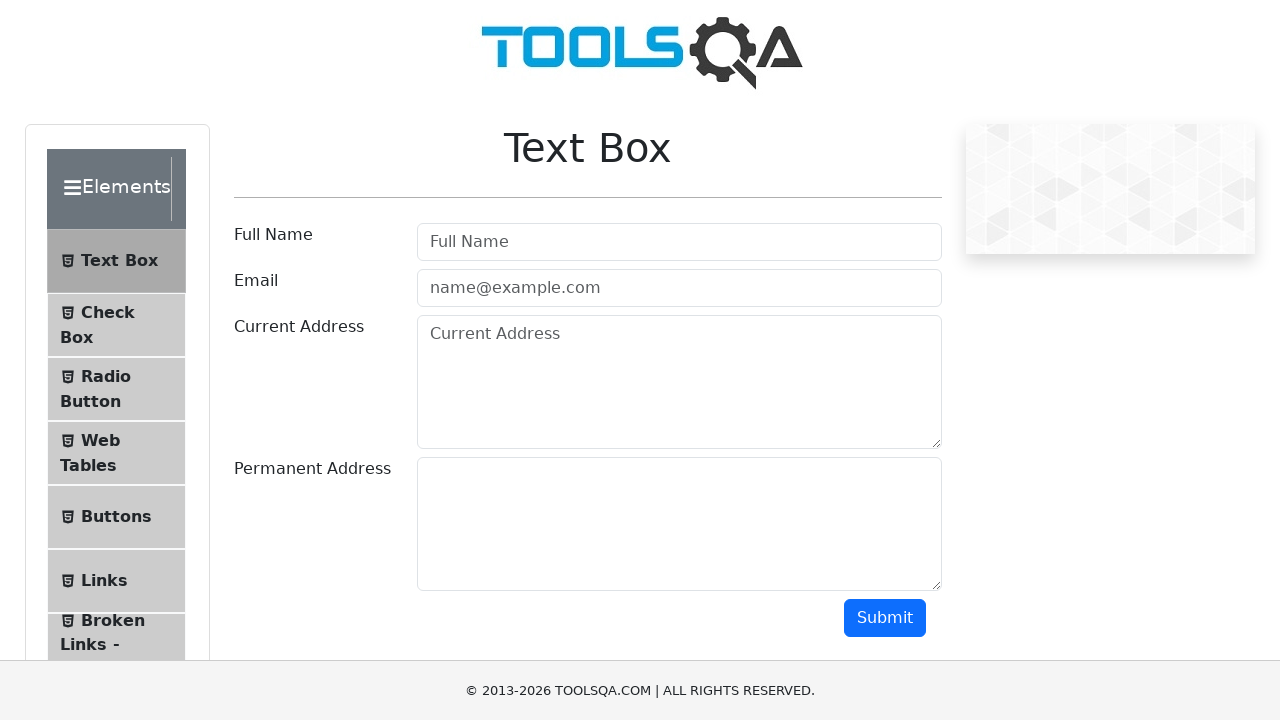

Filled user name field with 'Jonas Jonaitis' on #userName
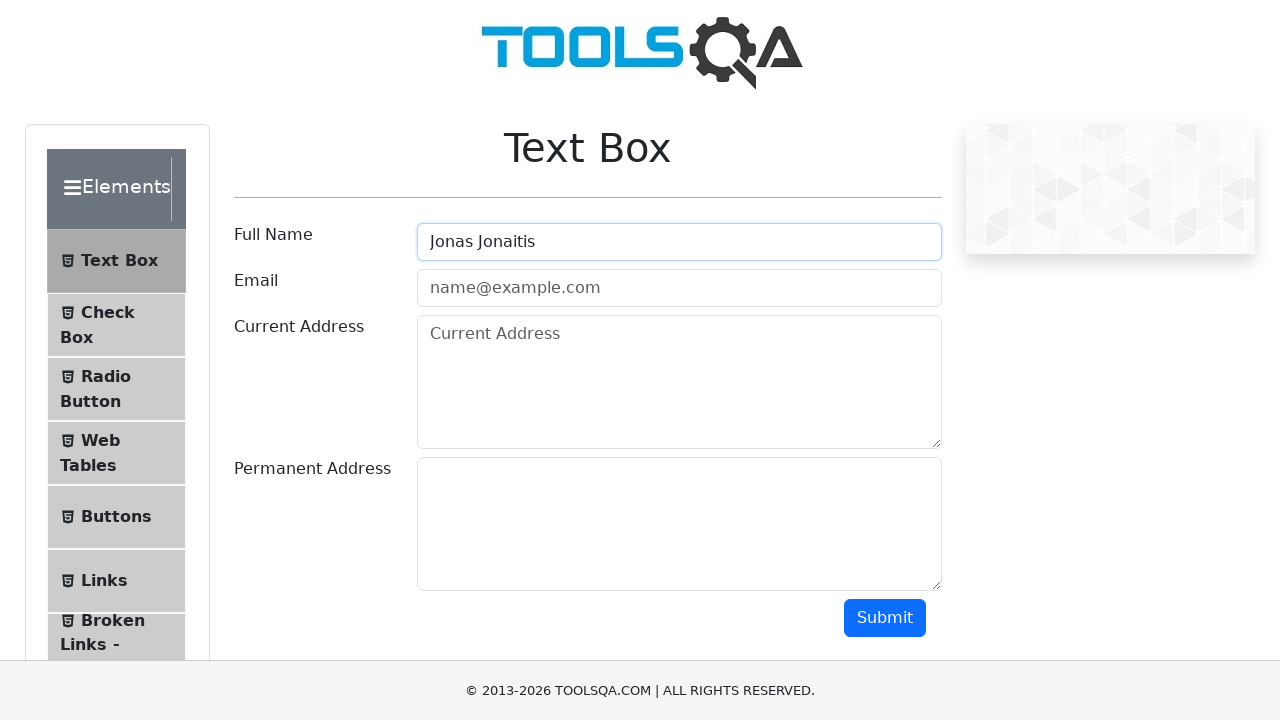

Filled email field with 'jonas.jonaitis@example.com' on #userEmail
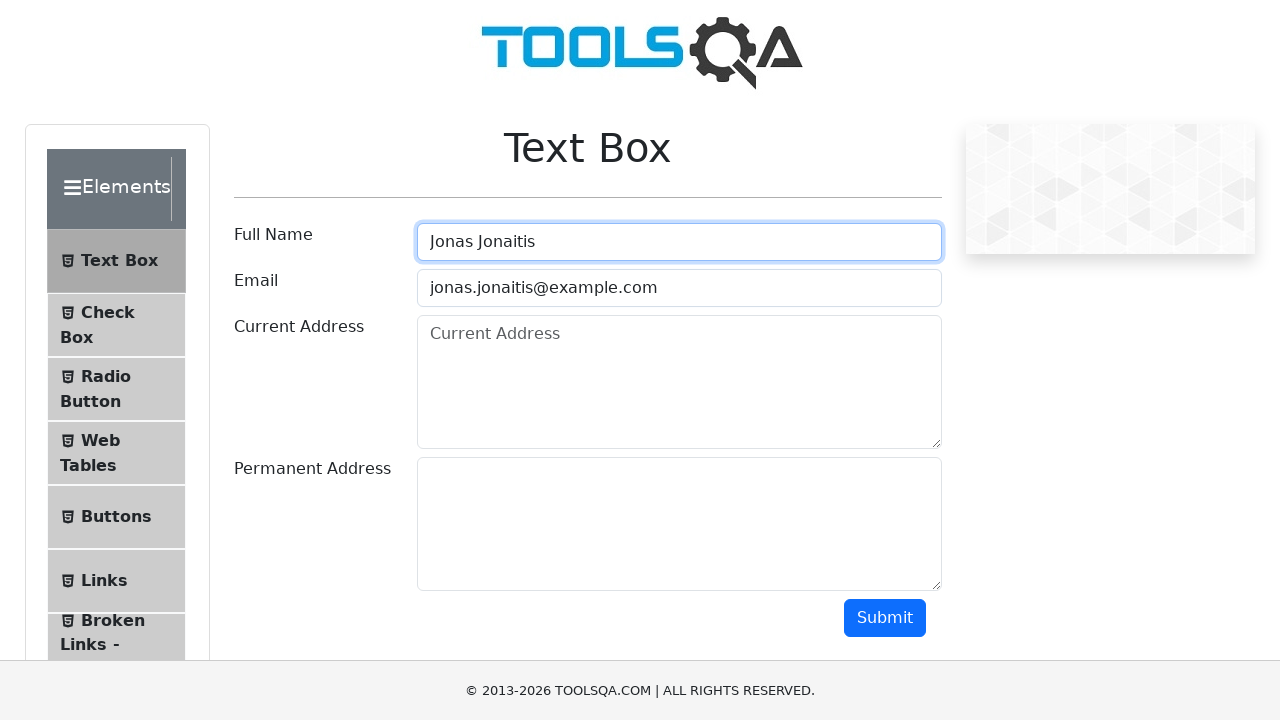

Filled current address field with 'Gatvės adresas 1' on #currentAddress
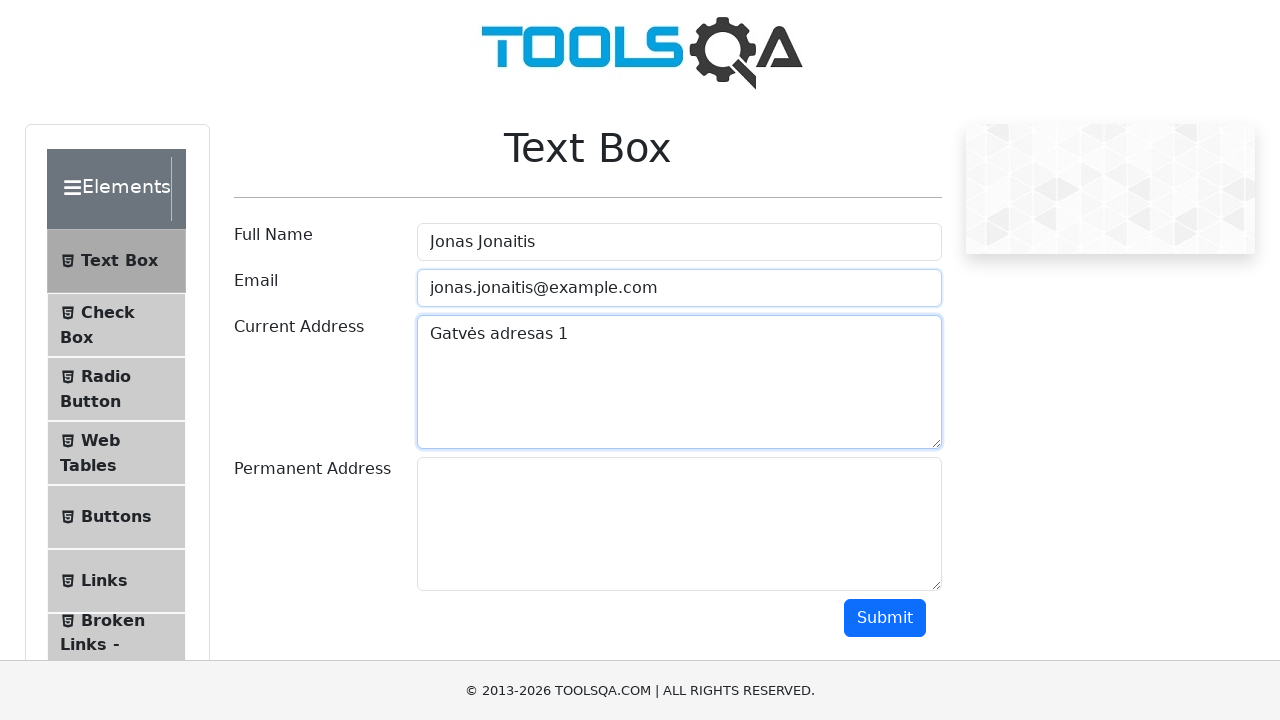

Filled permanent address field with 'Gatvės adresas 2' on #permanentAddress
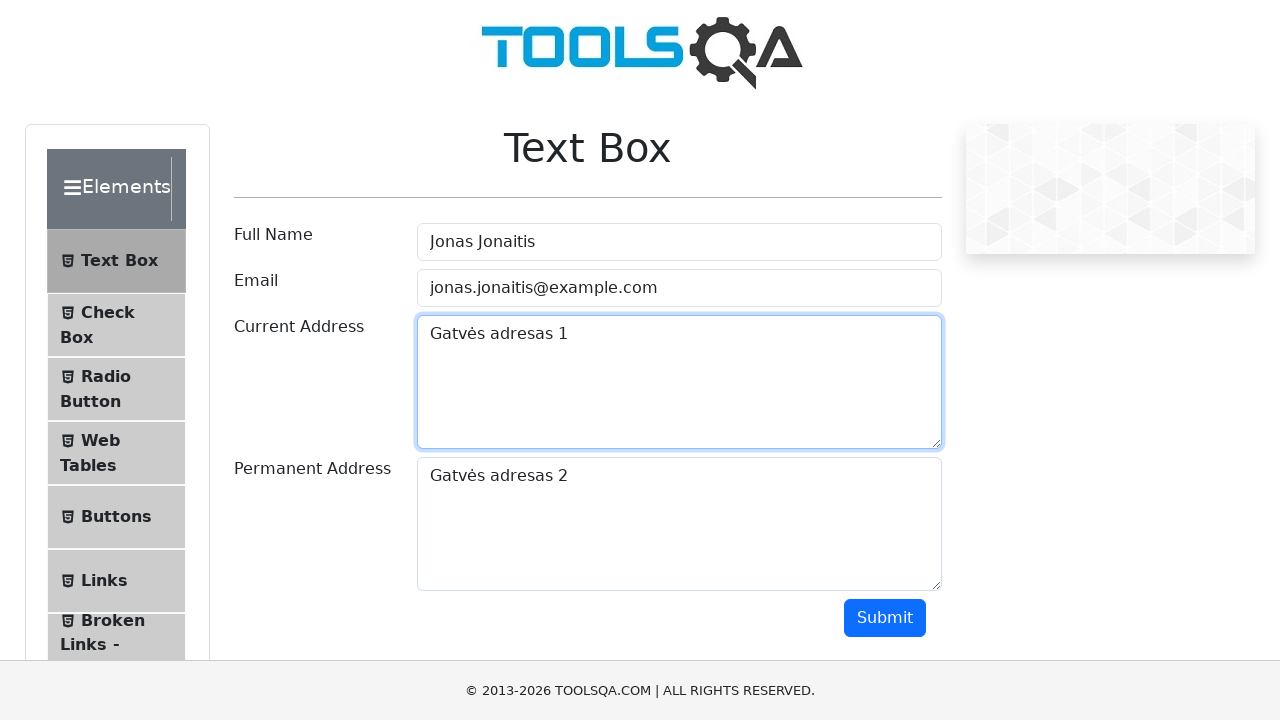

Clicked submit button to submit the form at (885, 618) on #submit
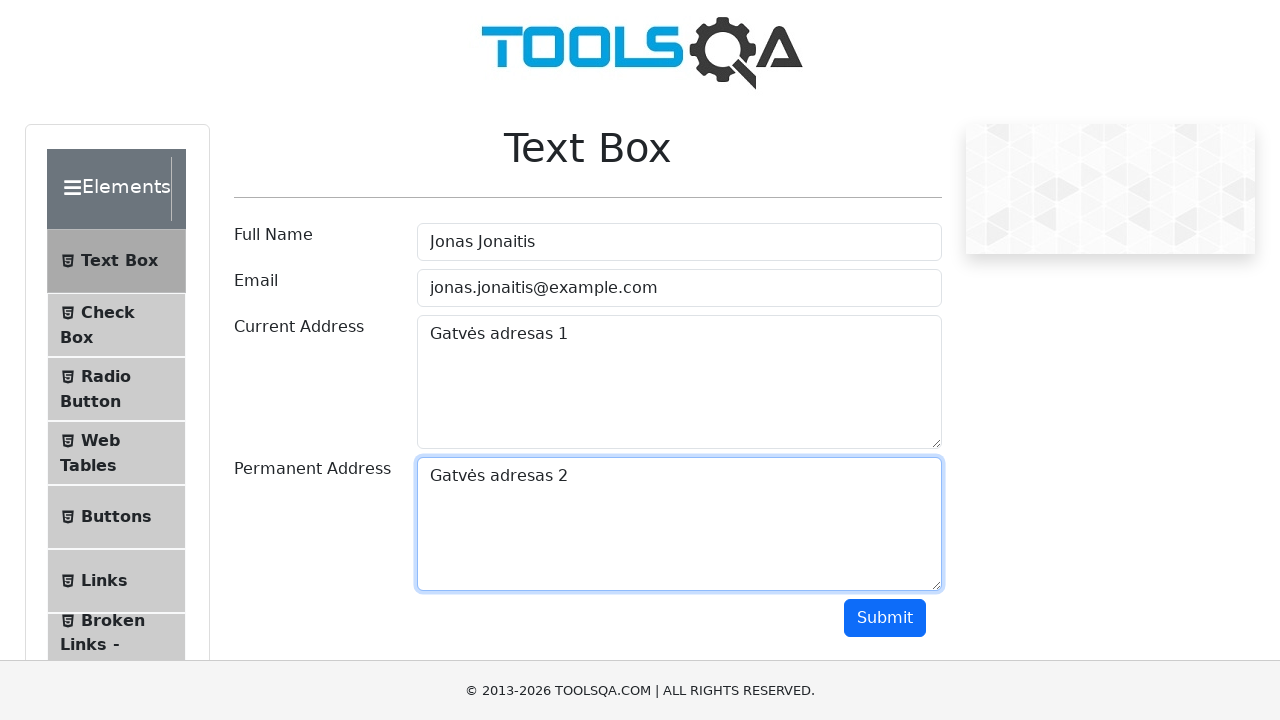

Output section loaded, submitted information is now displayed
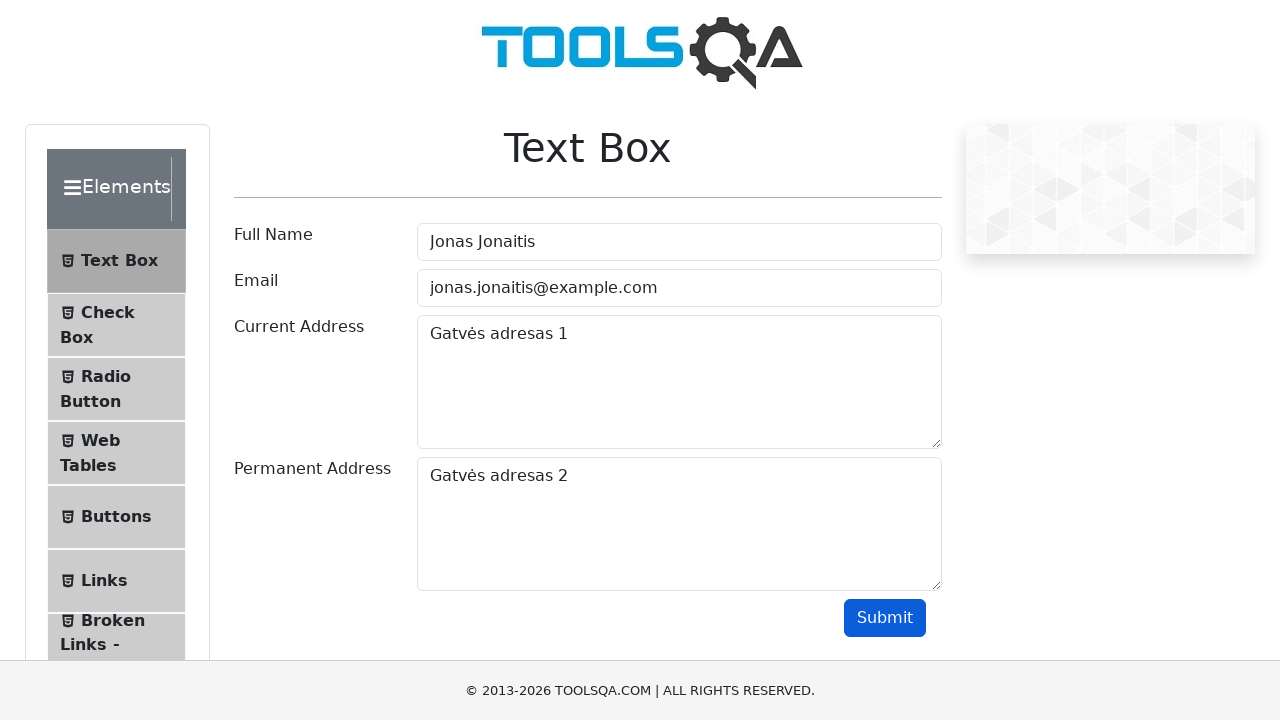

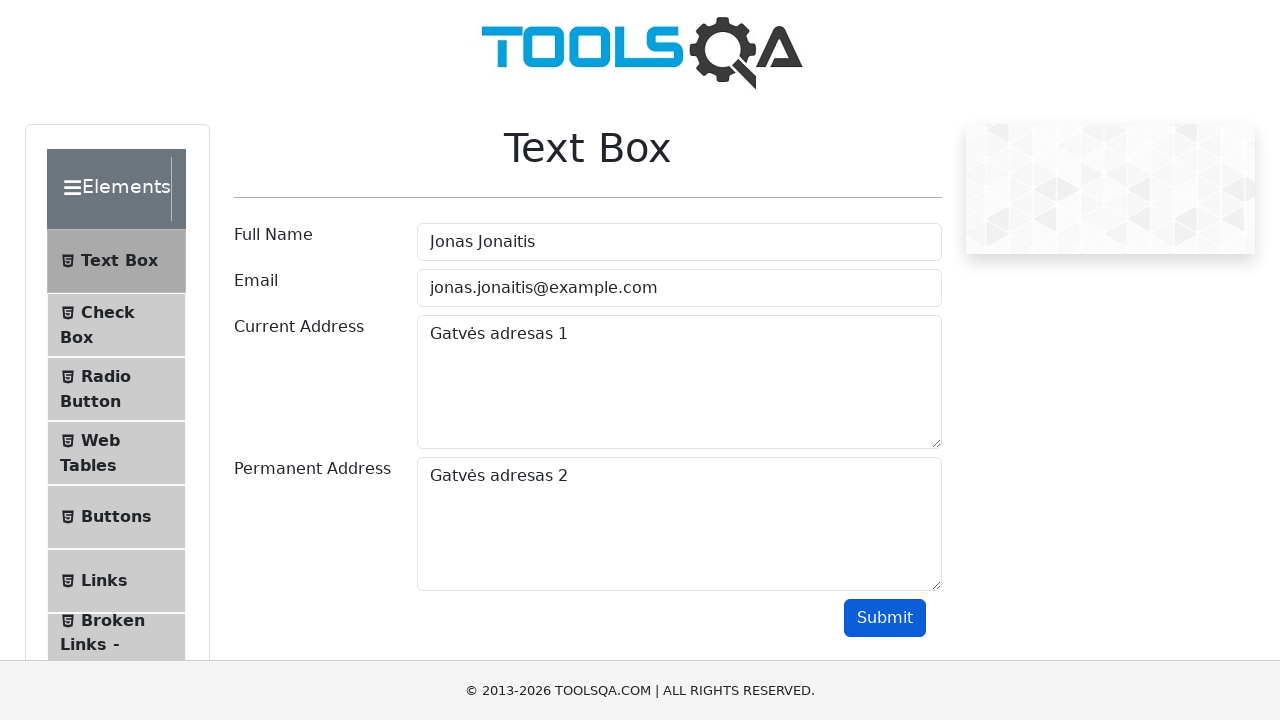